Tests the complete purchase flow for a monitor on an e-commerce demo site: navigating to monitors category, adding a product to cart, and completing checkout with form submission

Starting URL: https://www.demoblaze.com

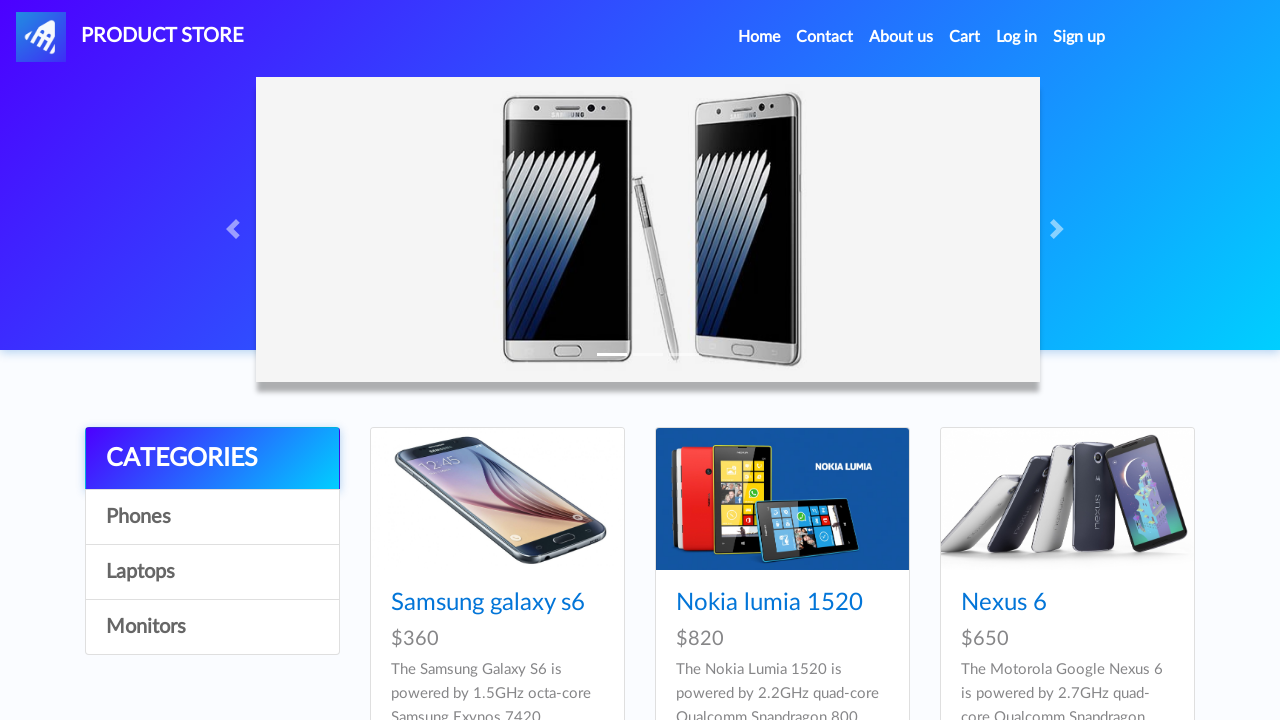

Clicked on Monitors category at (212, 627) on a:text('Monitors')
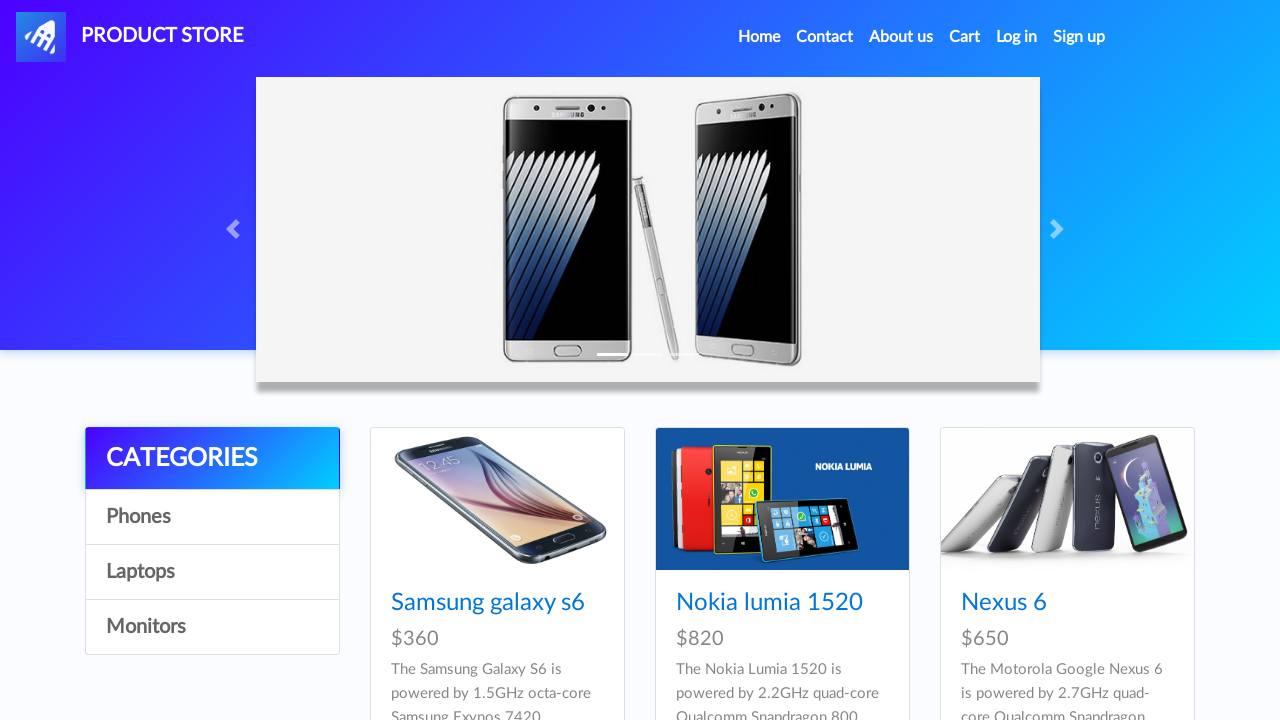

Clicked on Apple monitor 24 product at (484, 603) on a:has-text('Apple monitor 24')
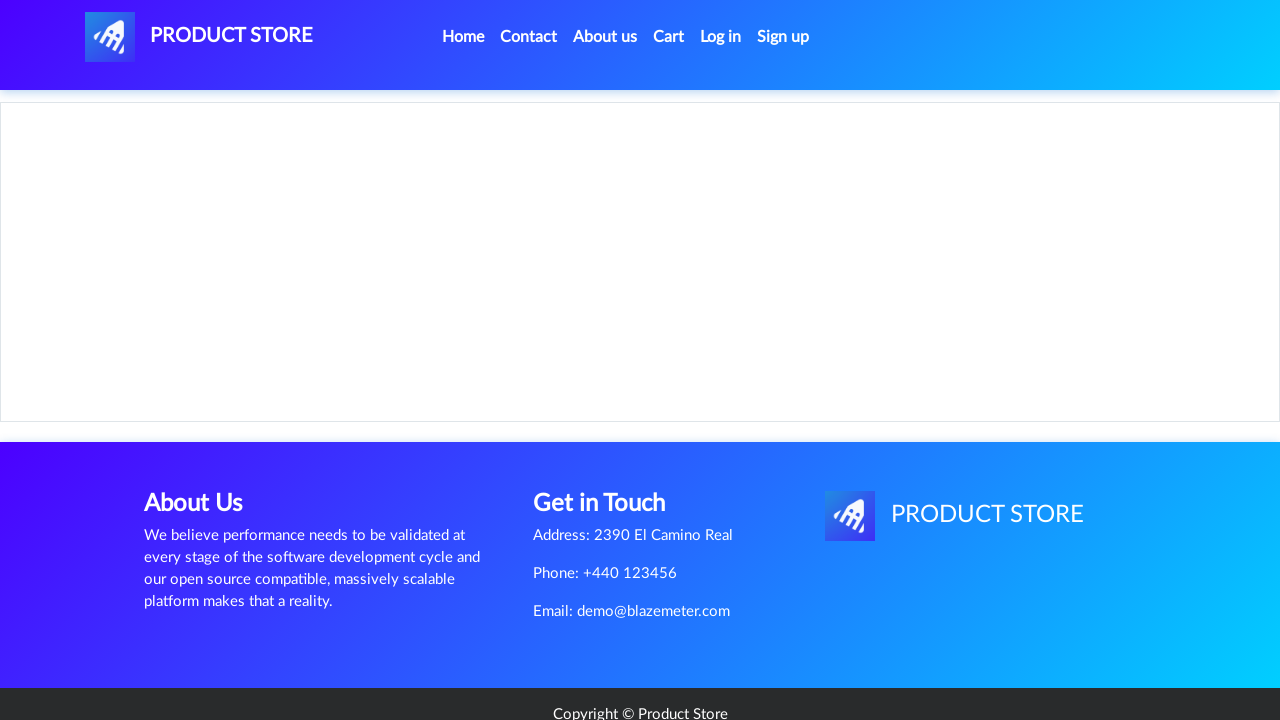

Clicked Add to cart button at (610, 460) on a:has-text('Add to cart')
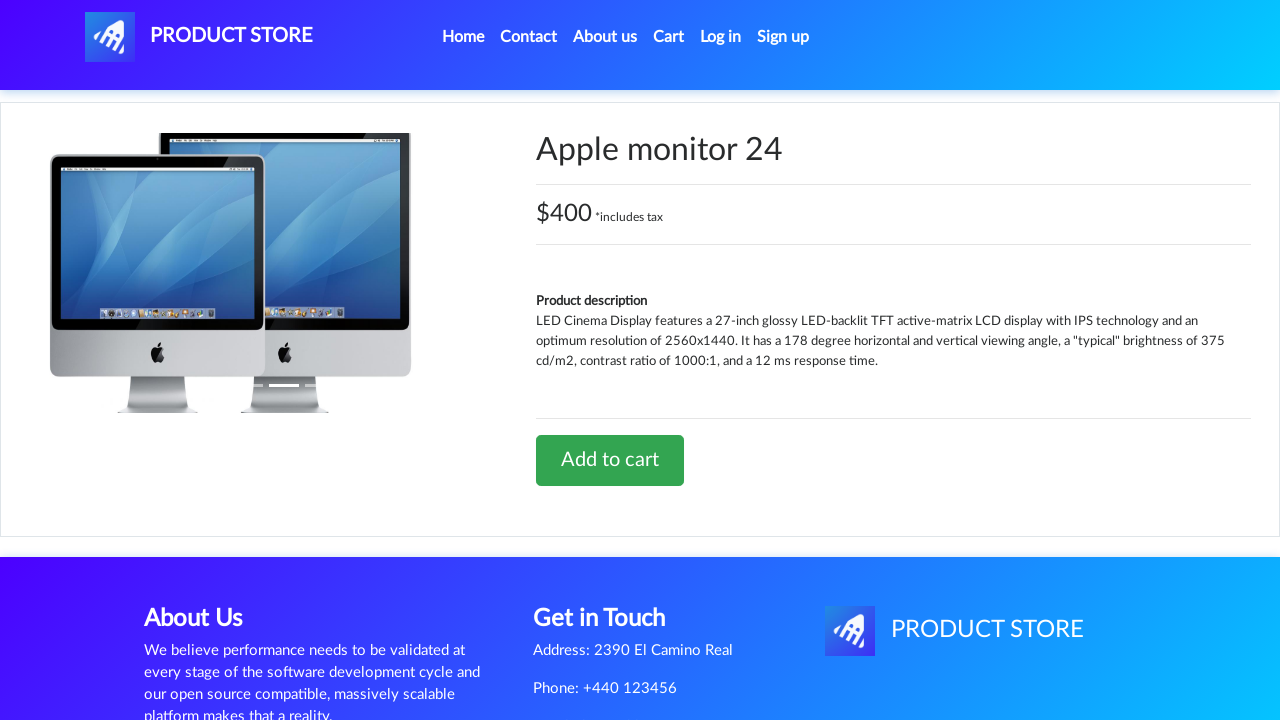

Accepted product added confirmation dialog
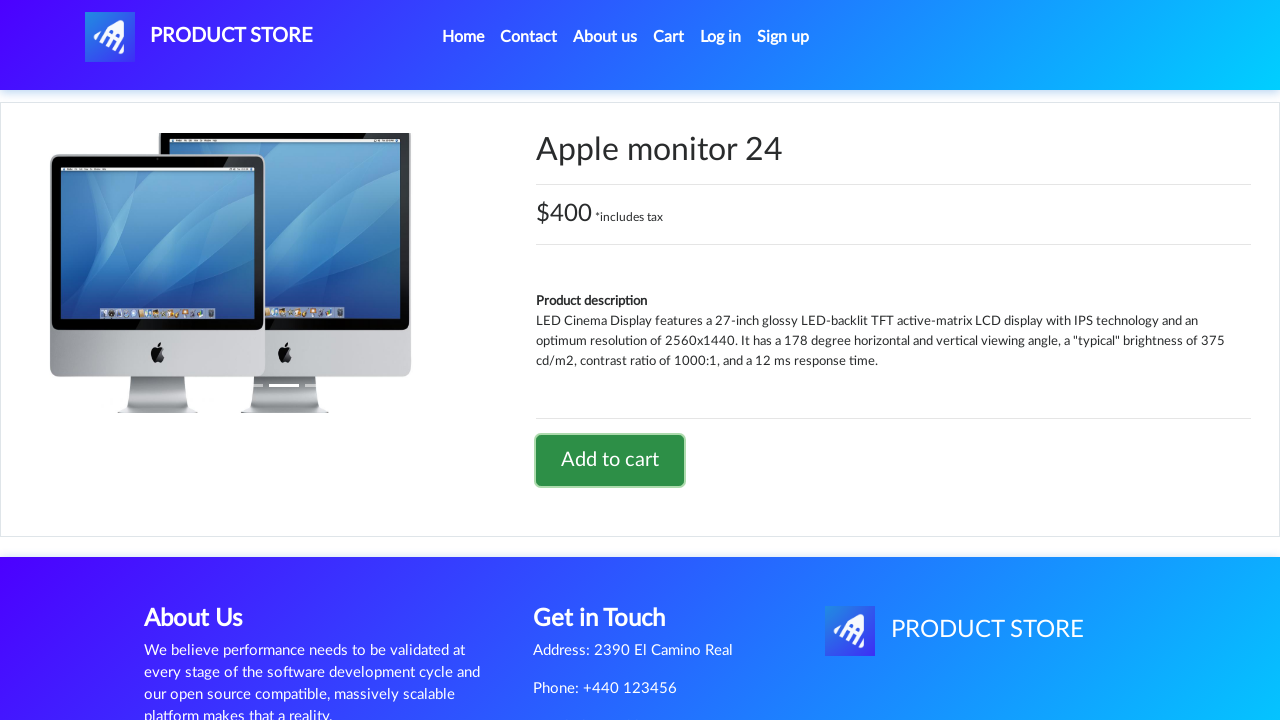

Navigated to shopping cart at (669, 37) on #cartur
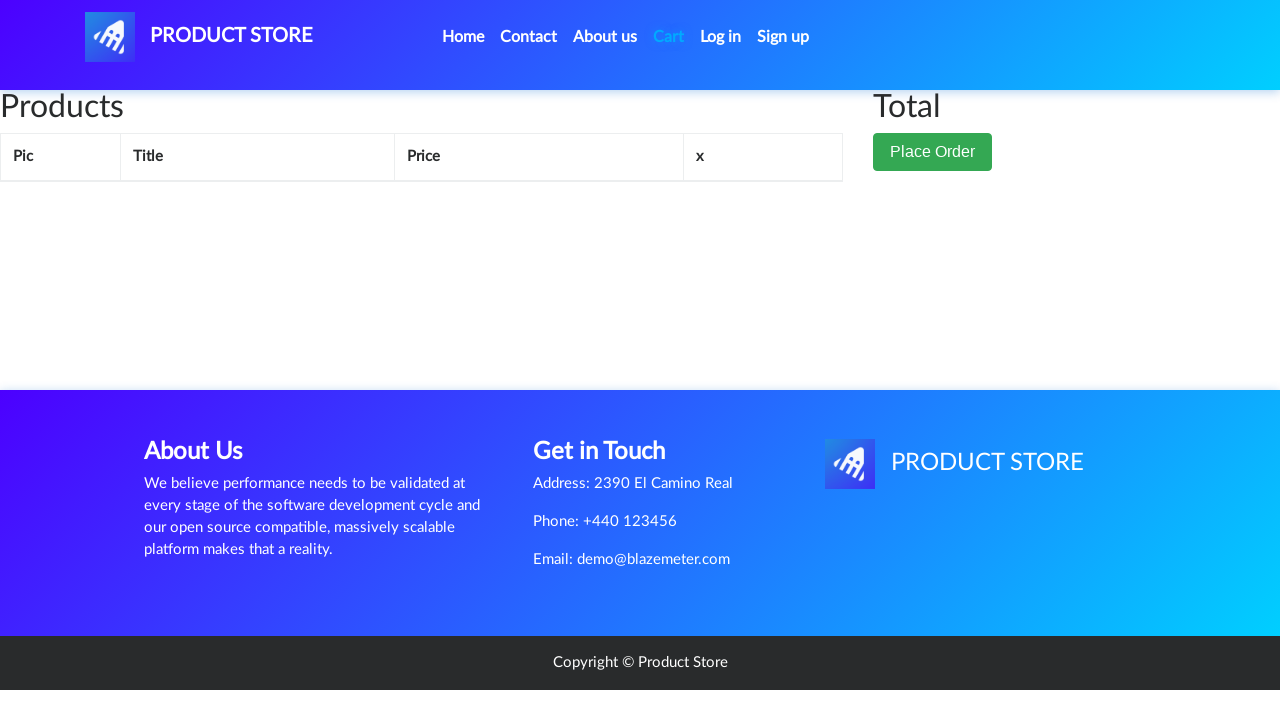

Clicked Place Order button at (933, 152) on button:has-text('Place Order')
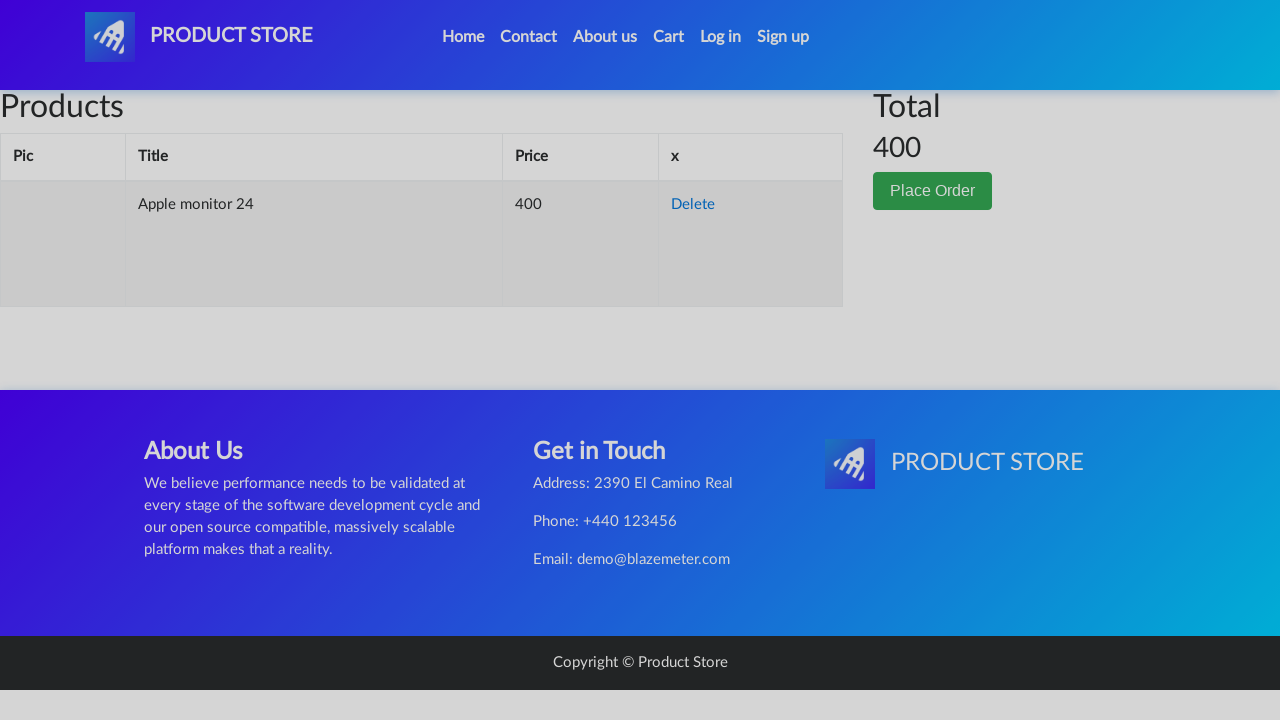

Filled name field with 'Ana Silva' on #name
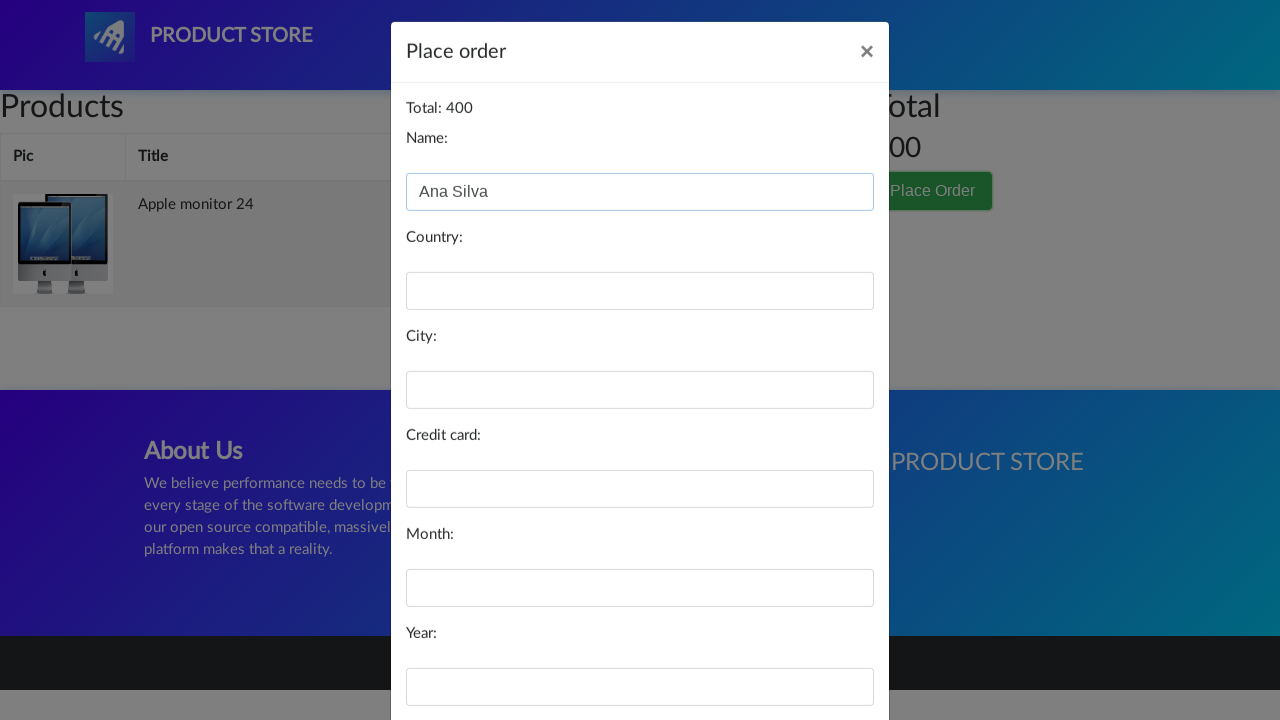

Filled country field with 'Brasil Teste' on #country
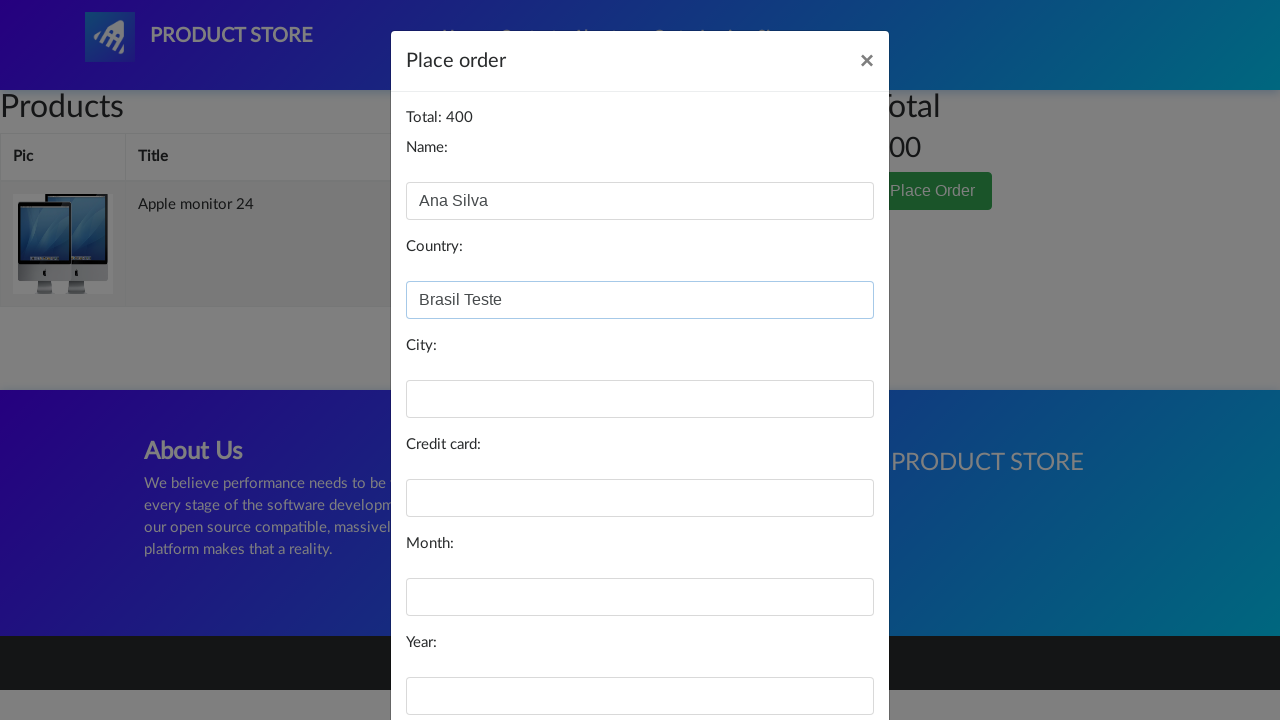

Filled city field with 'Cidade Teste' on #city
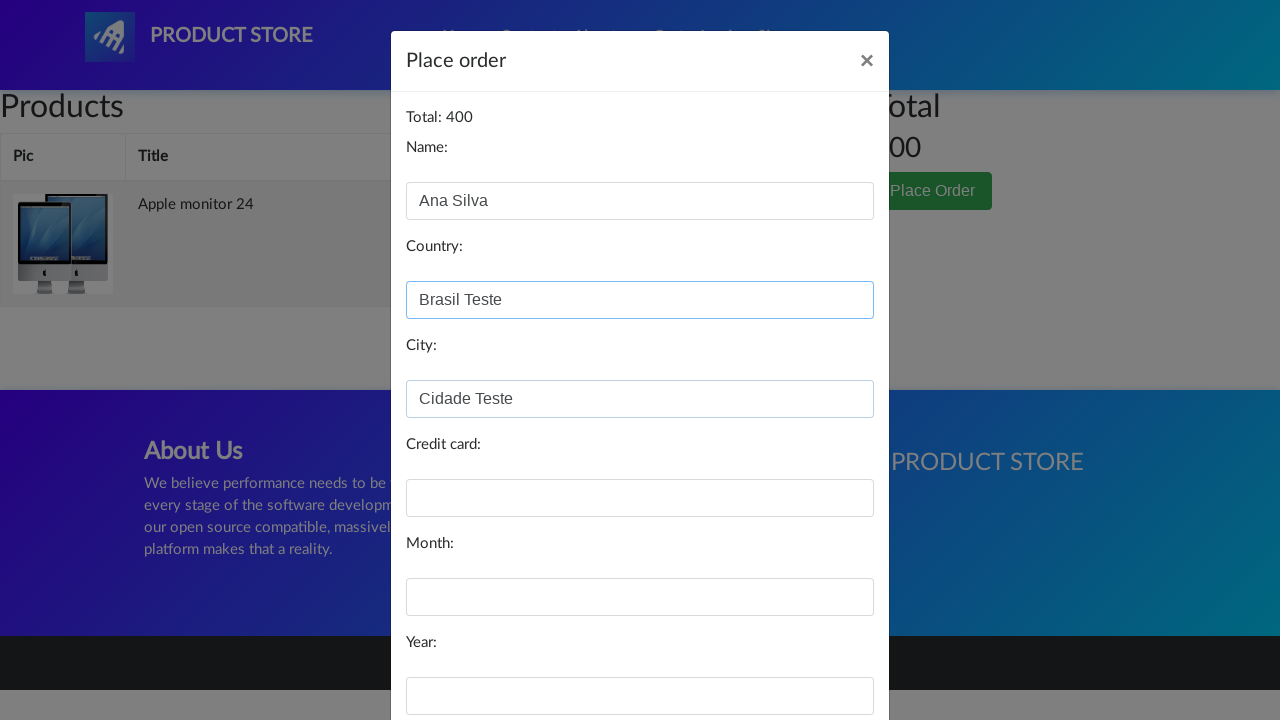

Filled card field with credit card number on #card
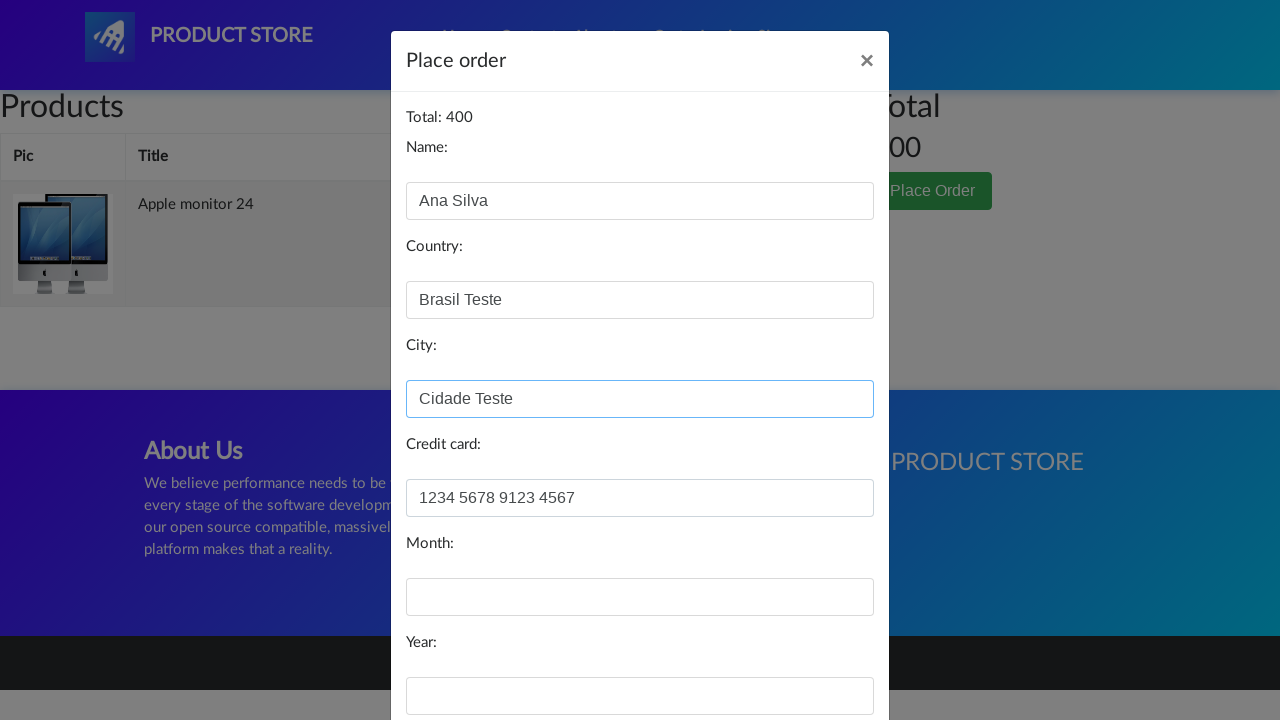

Filled month field with '11' on #month
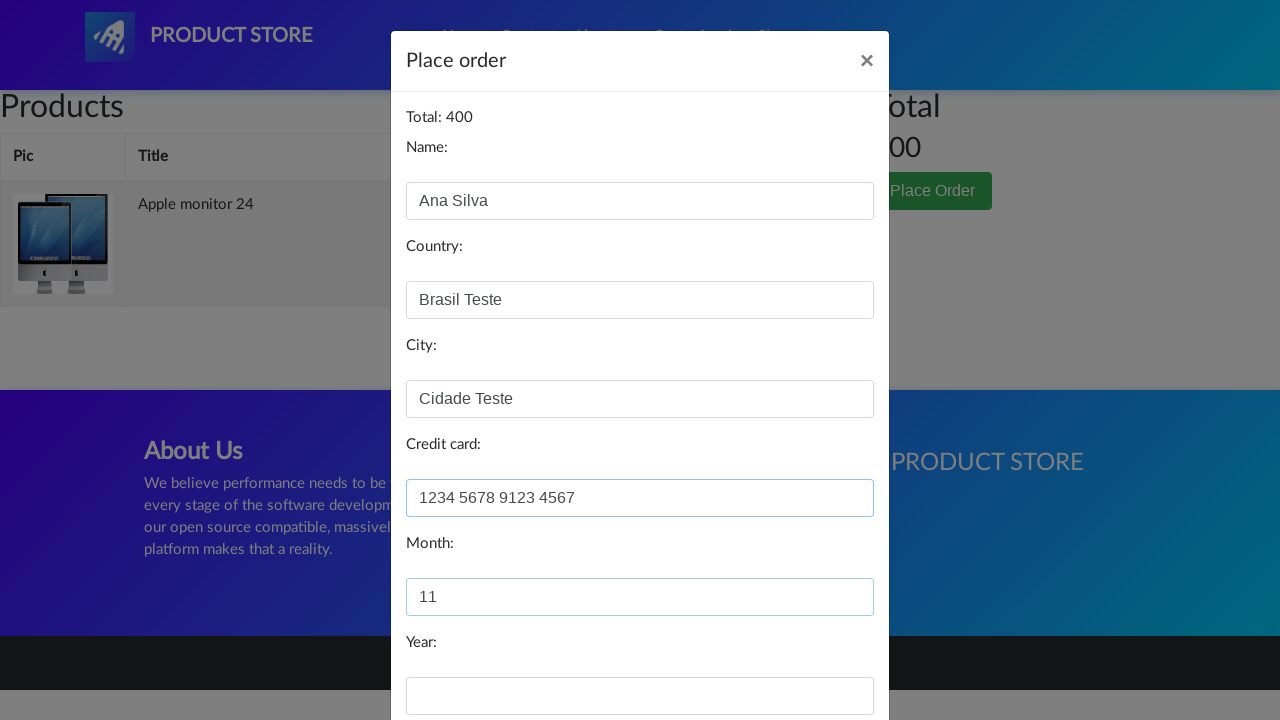

Filled year field with '2024' on #year
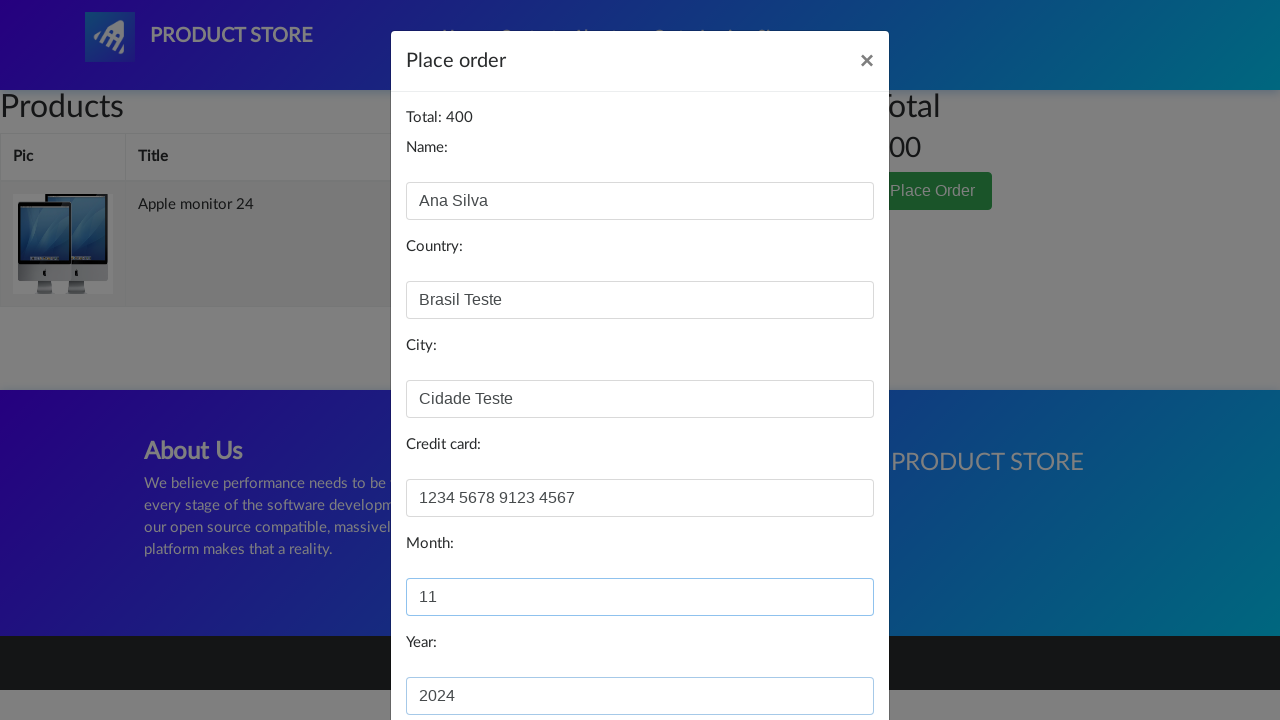

Clicked Purchase button to complete order at (823, 655) on button:has-text('Purchase')
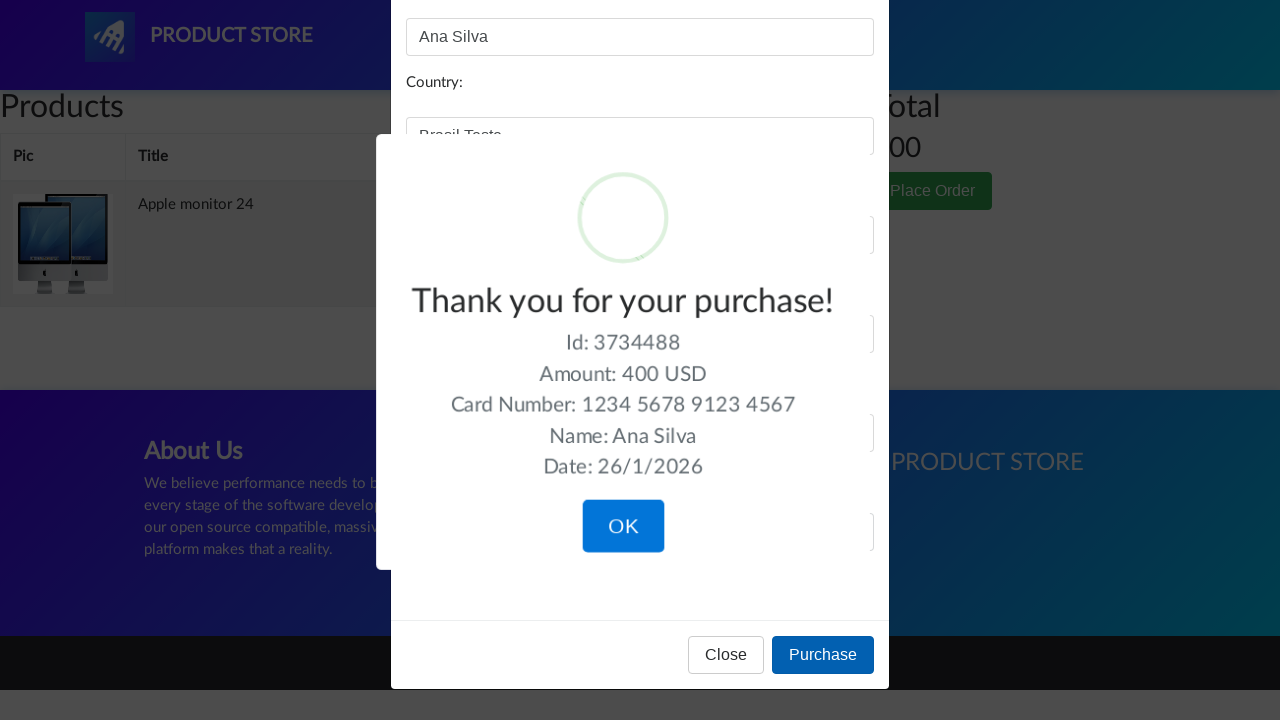

Purchase success message appeared
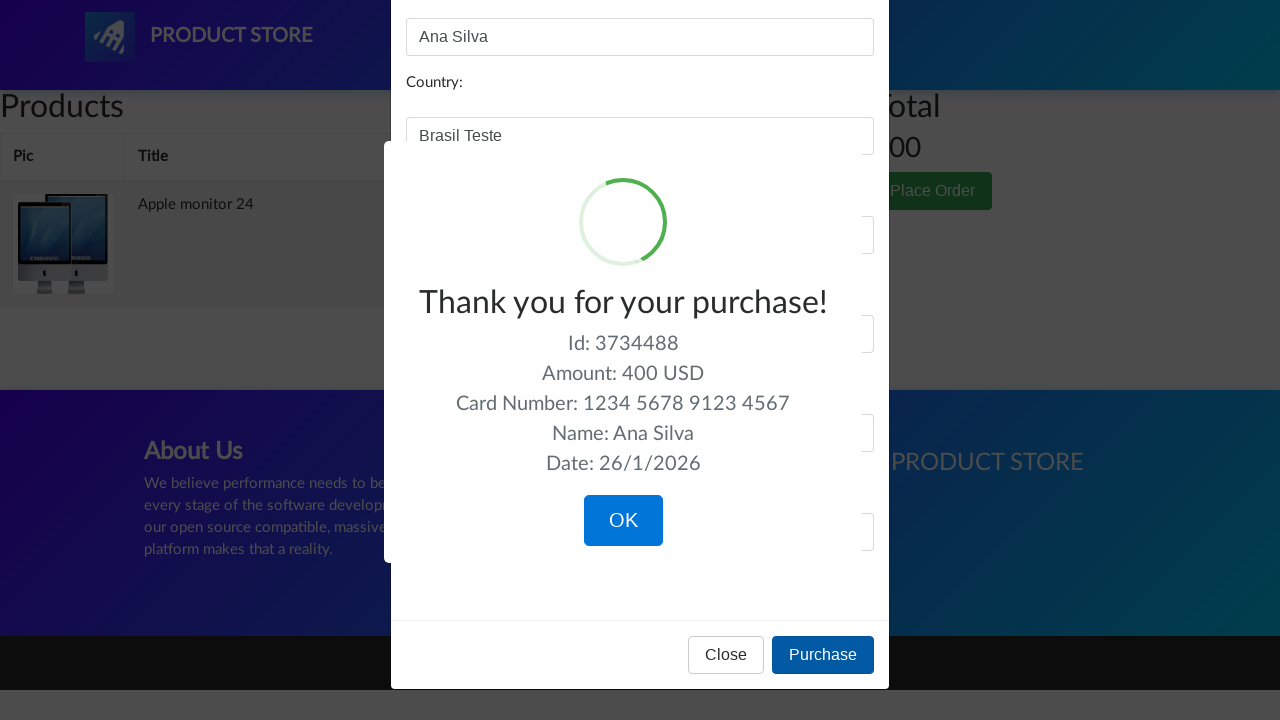

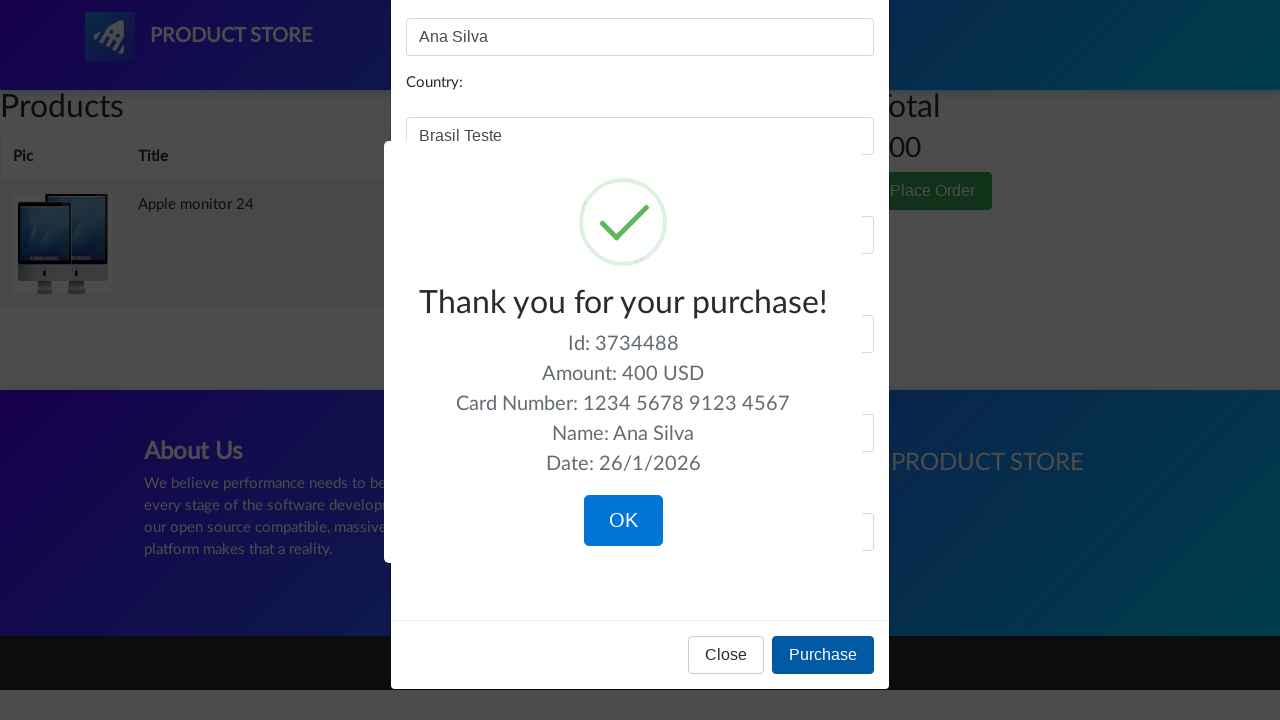